Tests the checkbox functionality on the actions page by selecting checkboxes and verifying the result

Starting URL: https://kristinek.github.io/site/examples/actions

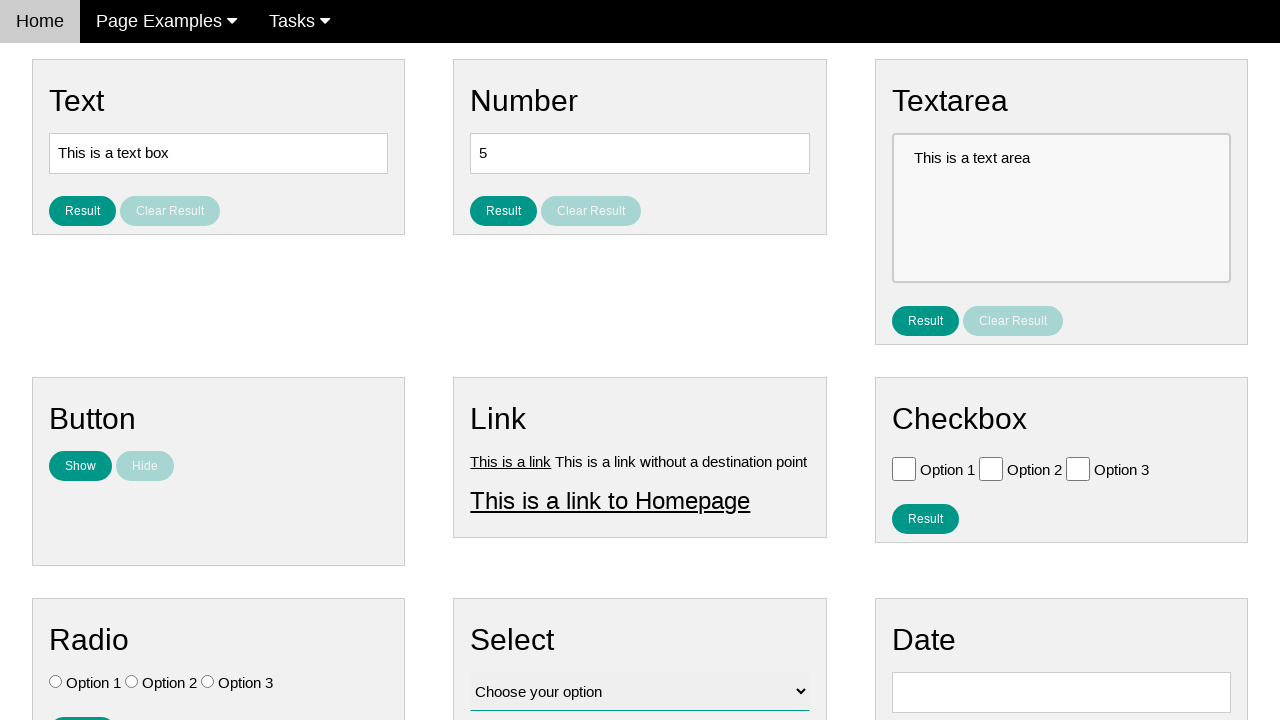

Clicked checkbox with value 'Option 1' at (904, 468) on [value='Option 1']
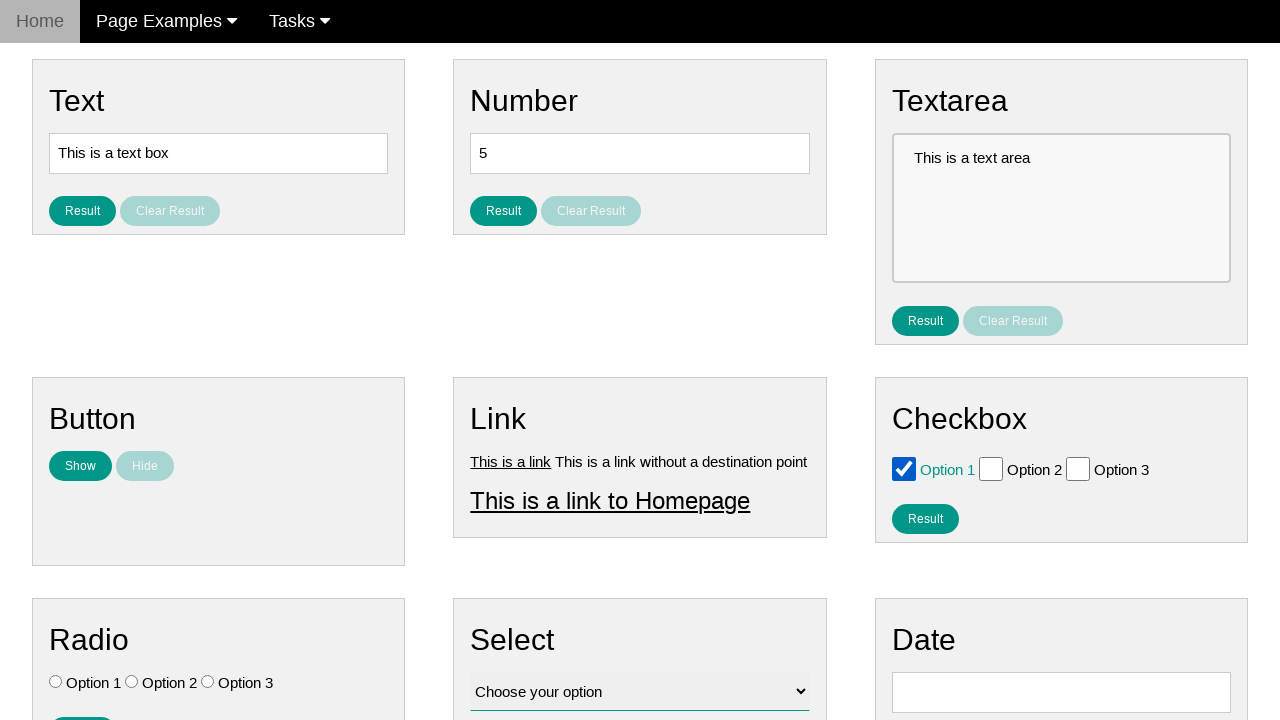

Clicked checkbox with value 'Option 2' at (991, 468) on [value='Option 2']
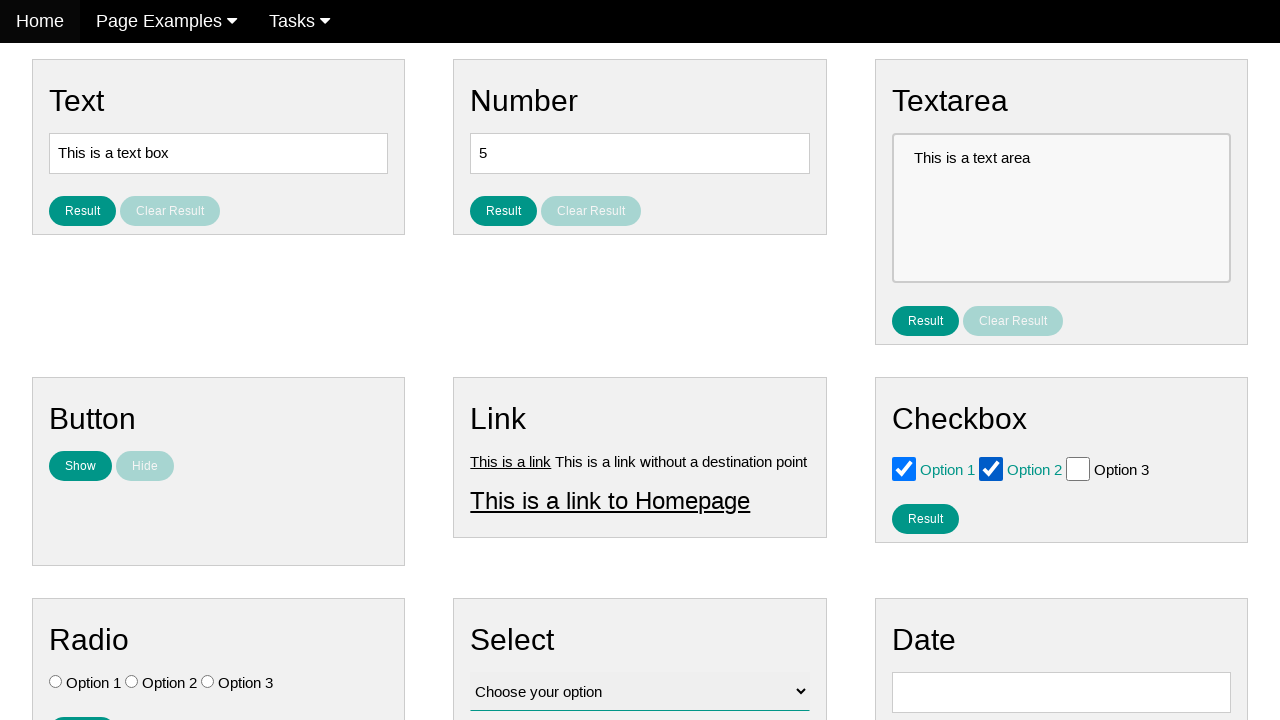

Clicked result checkbox button at (925, 518) on #result_button_checkbox
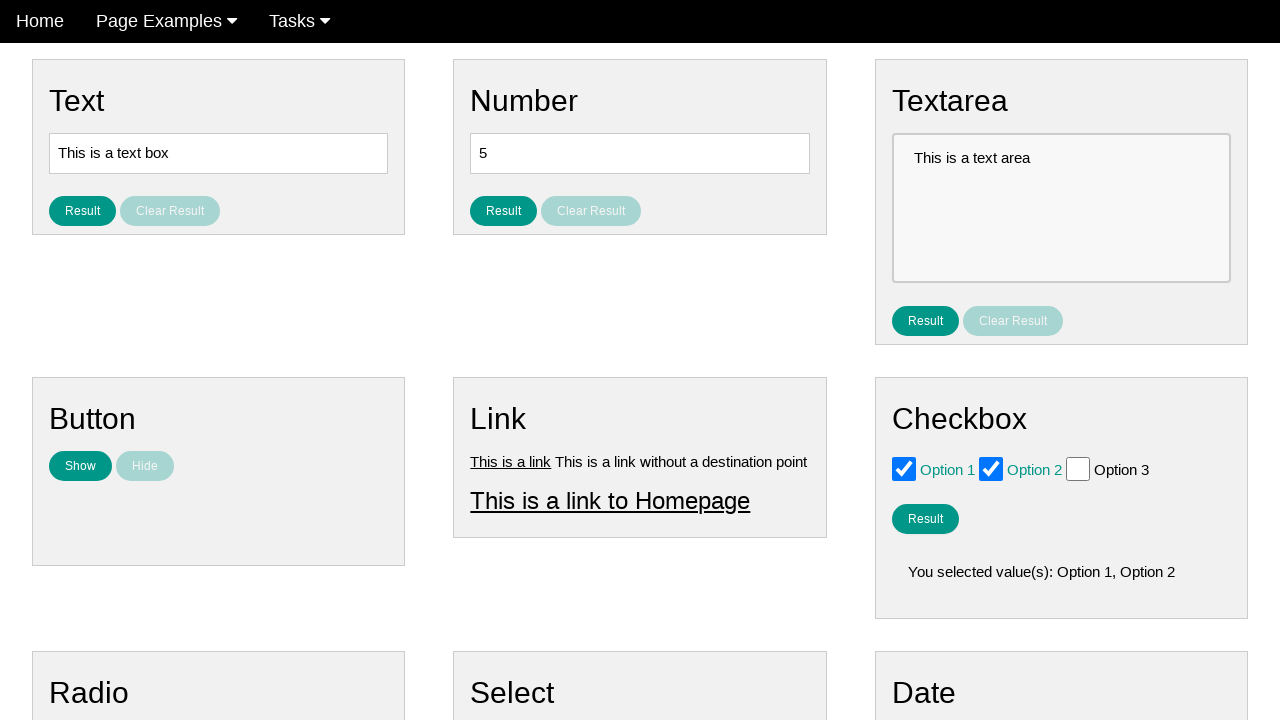

Waited for checkbox result element to be displayed
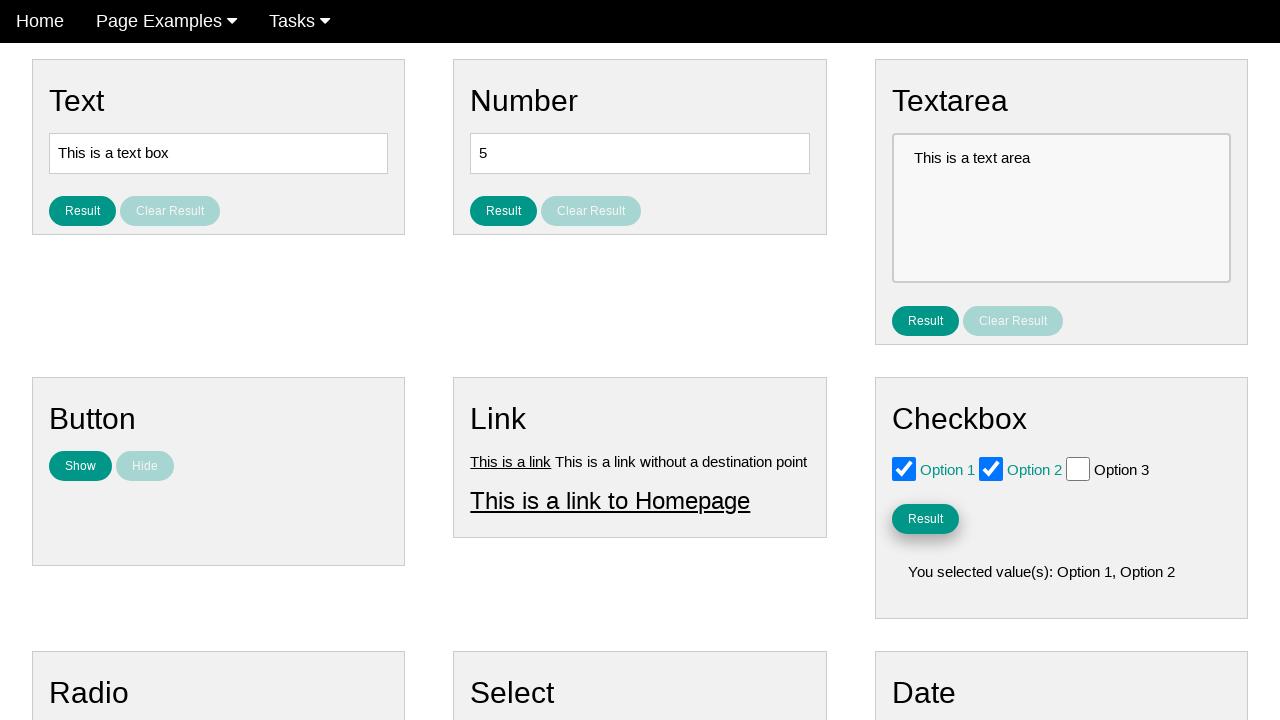

Retrieved checkbox result text content
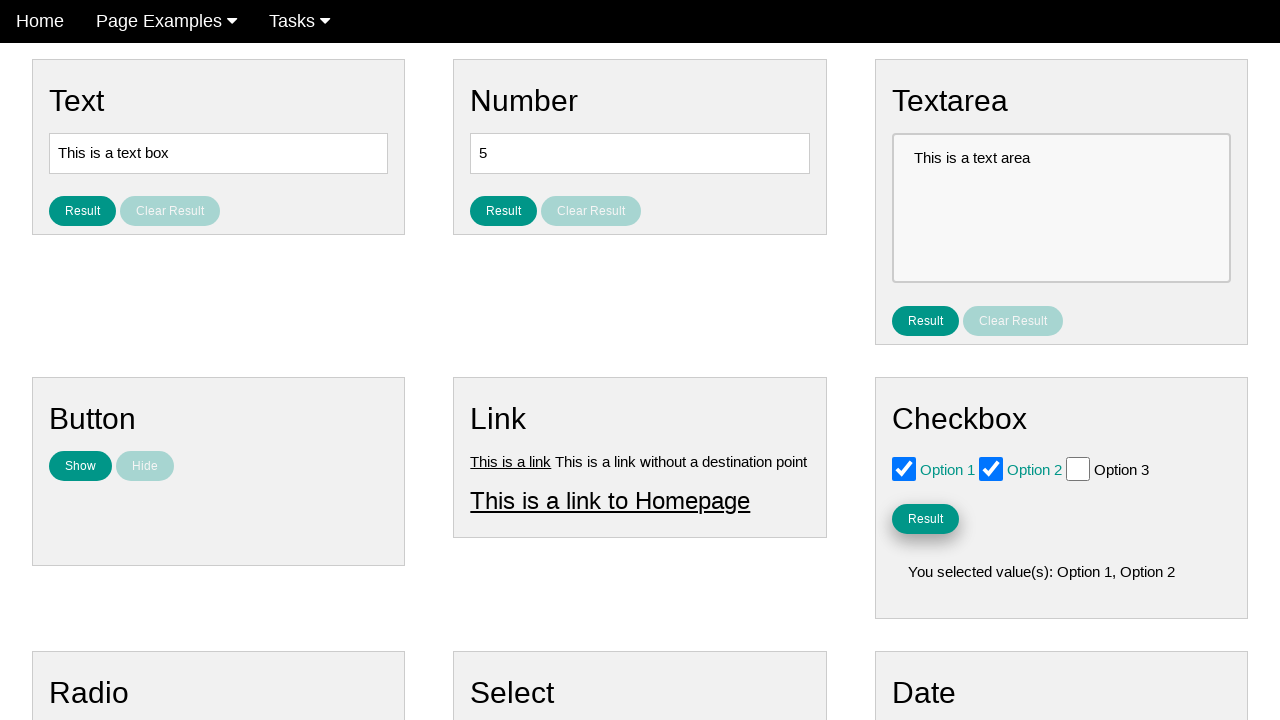

Verified that checkbox result text is not None
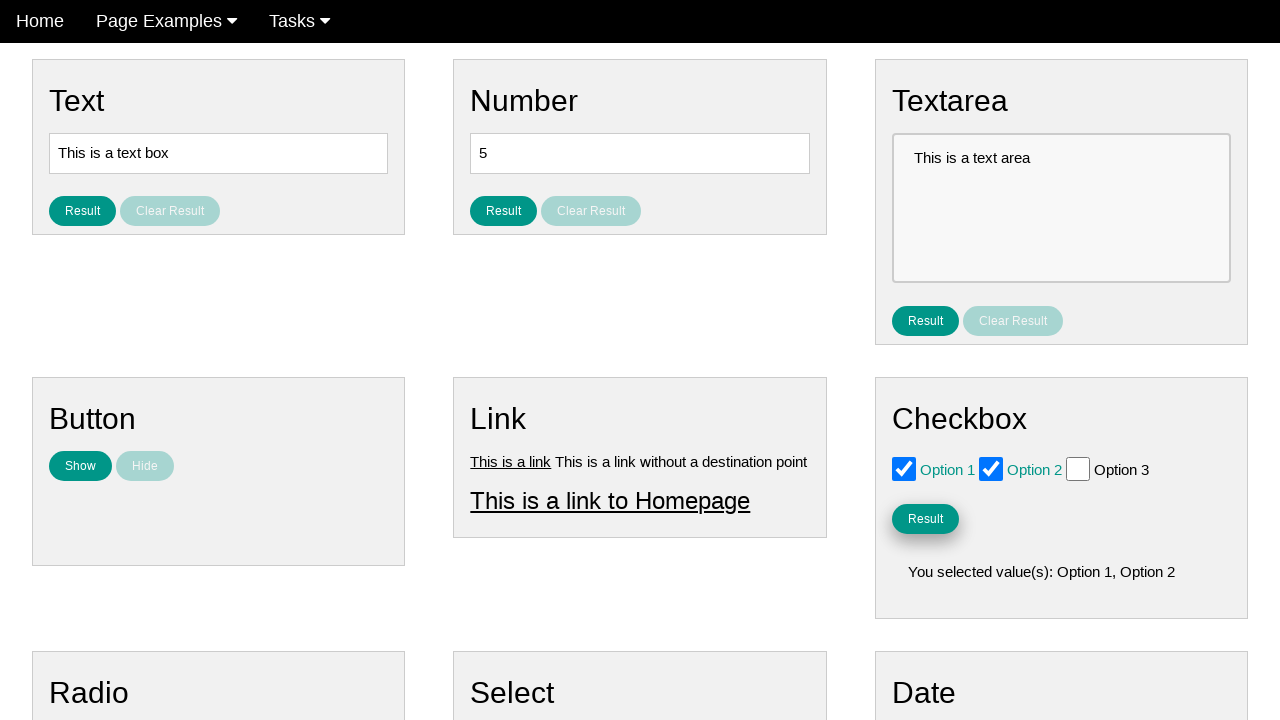

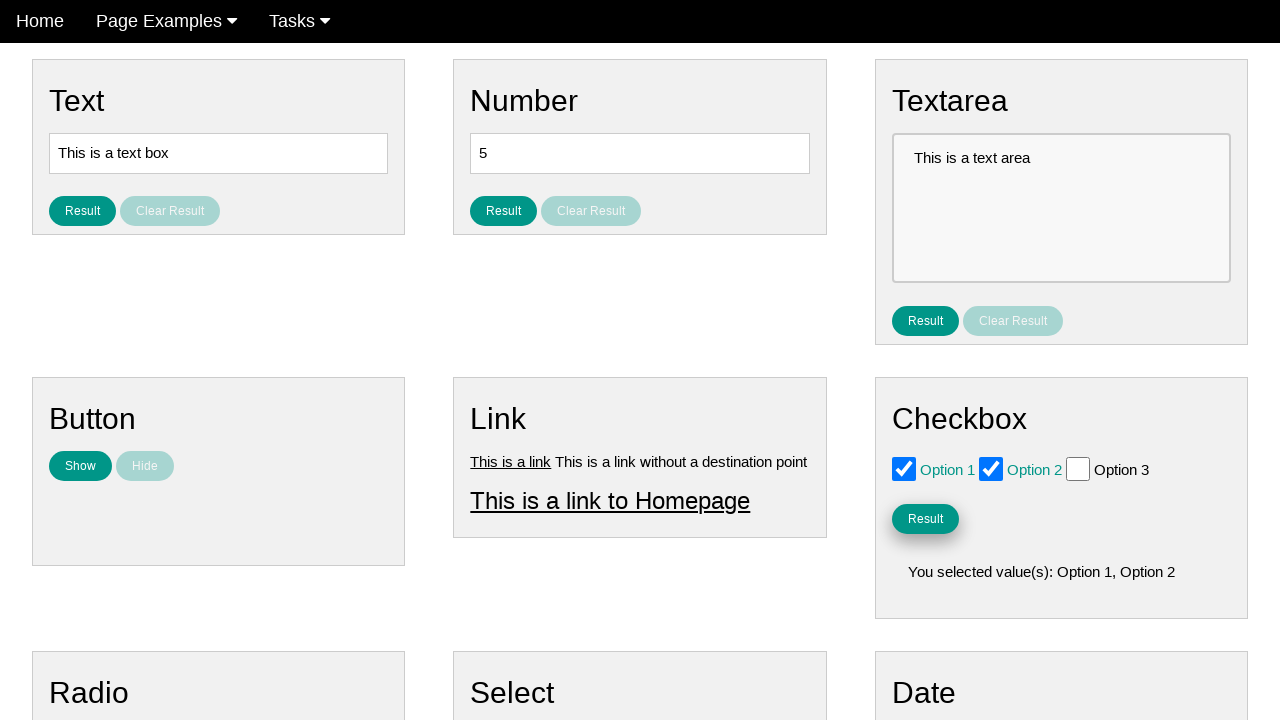